Navigates to the WebdriverIO website and waits for the page to load. The original test demonstrates command overwriting functionality which is framework-specific.

Starting URL: https://webdriver.io

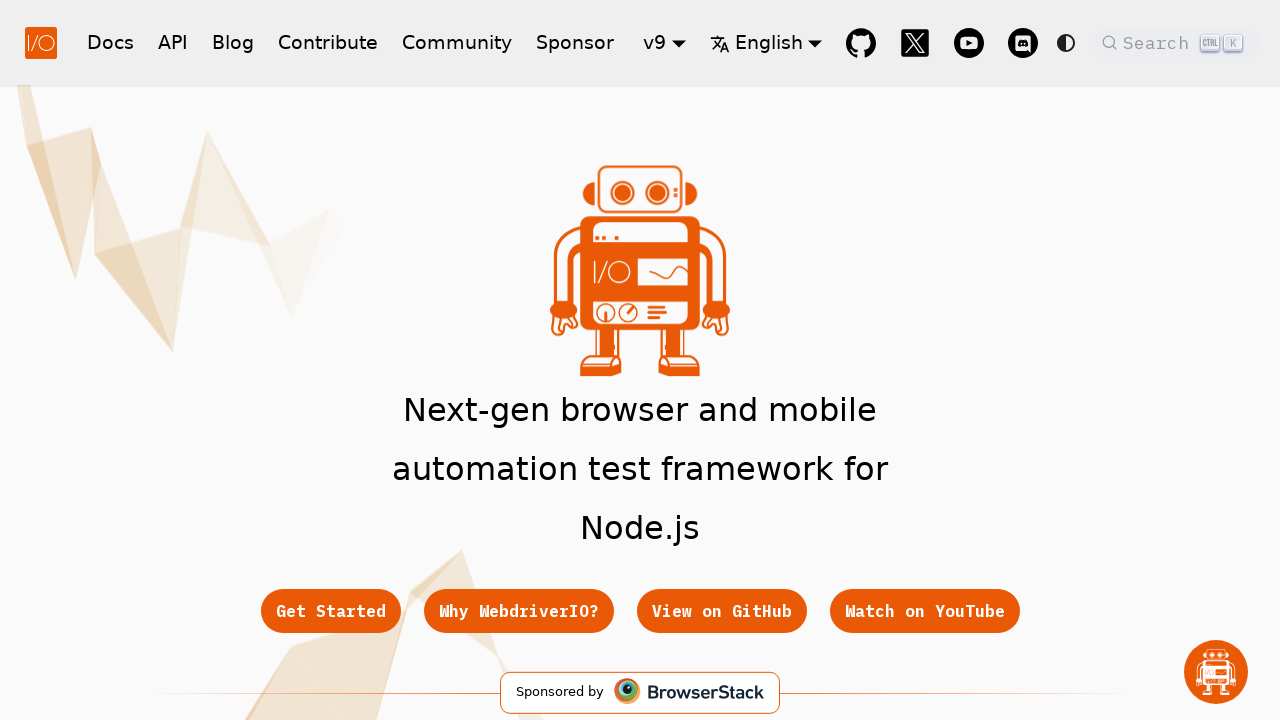

Waited for page to reach networkidle state
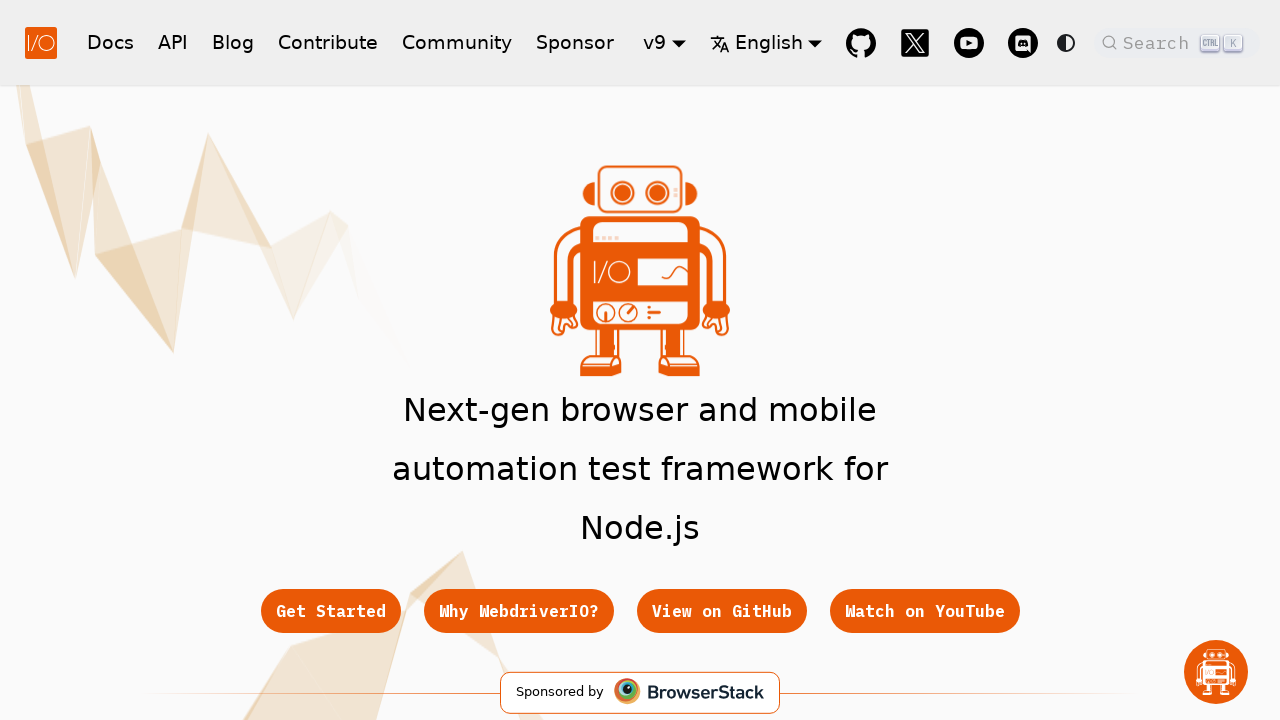

Paused for 1 second
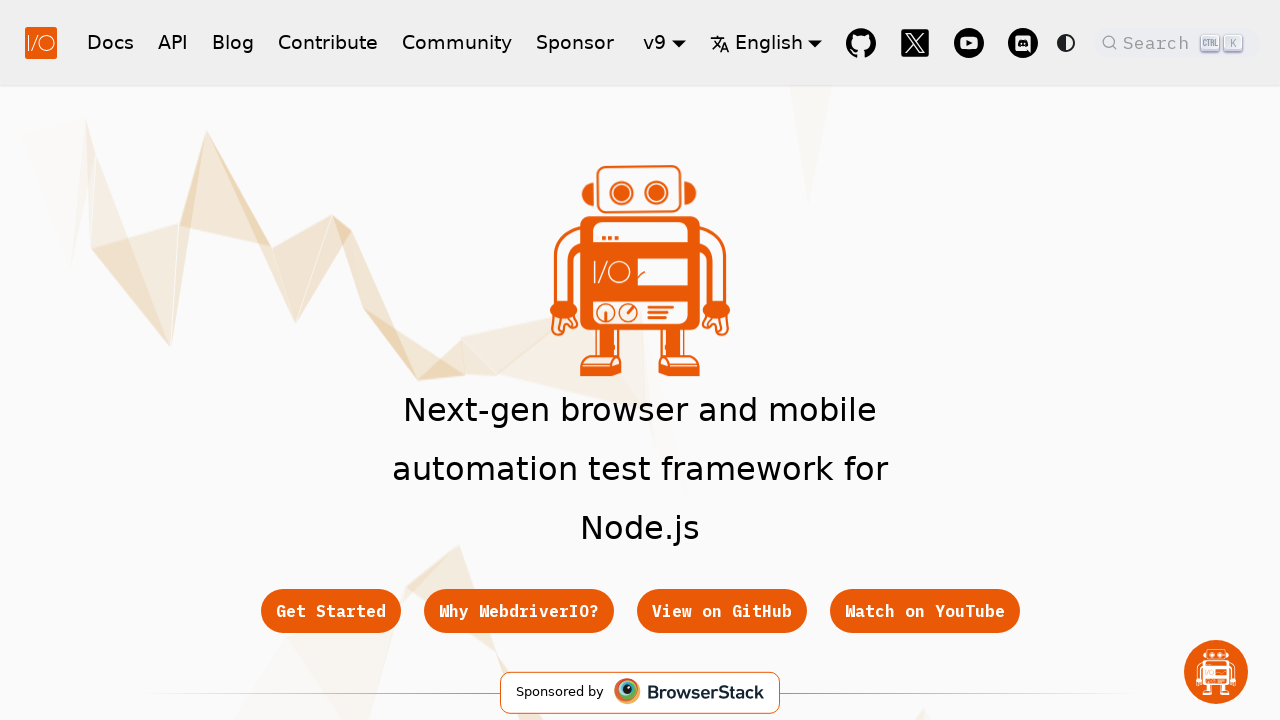

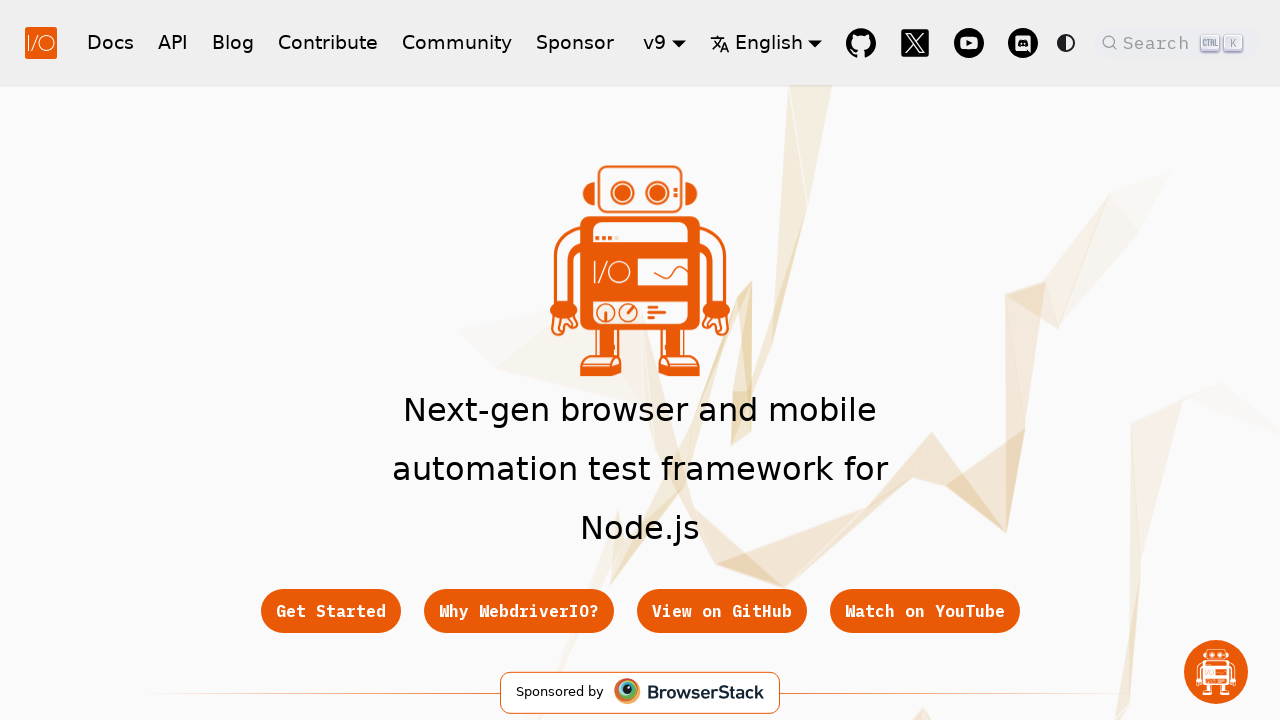